Tests countdown timer by waiting for a specific time value to appear using explicit wait strategy

Starting URL: https://automationfc.github.io/fluent-wait/

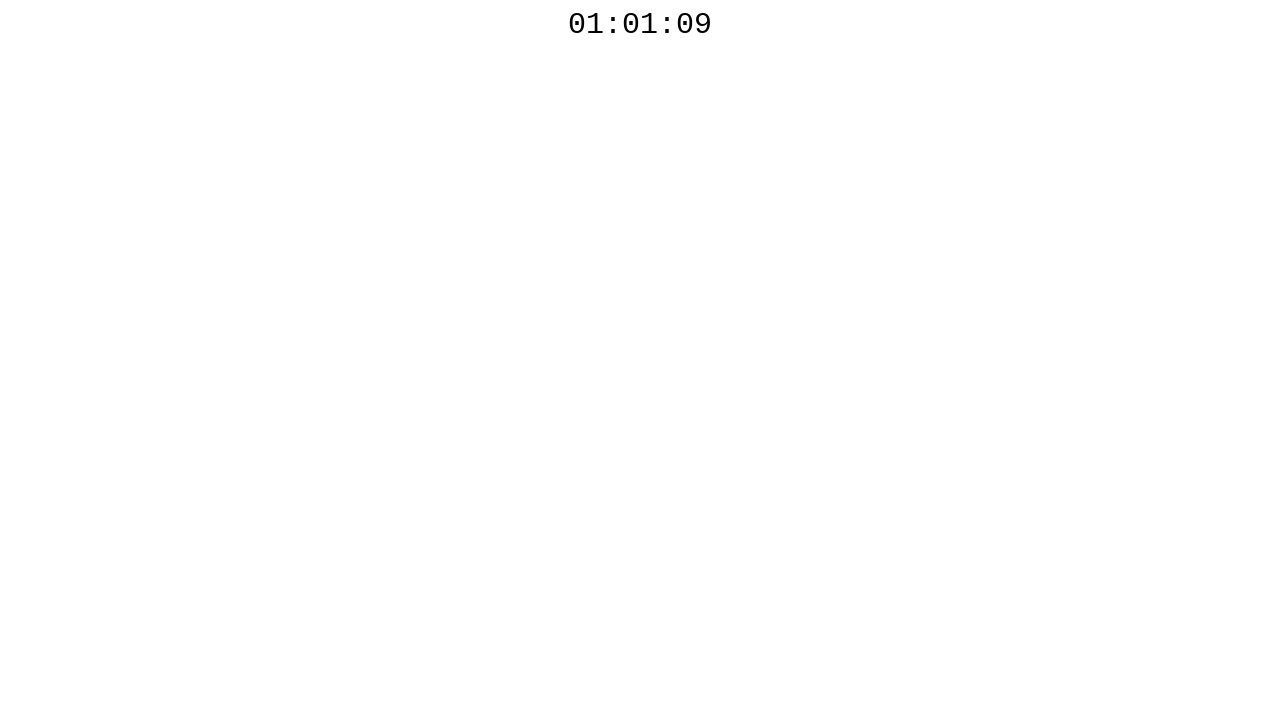

Navigated to fluent-wait test page
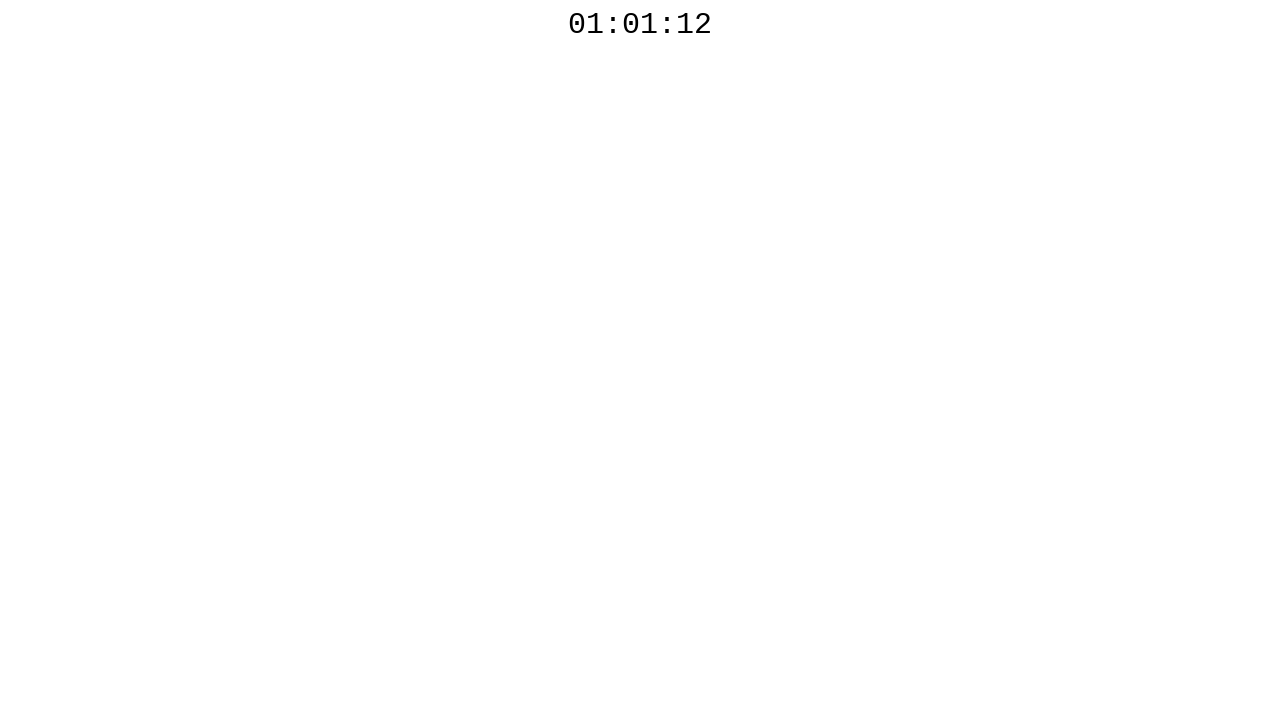

Countdown timer reached the target value 01:01:00 using explicit wait strategy
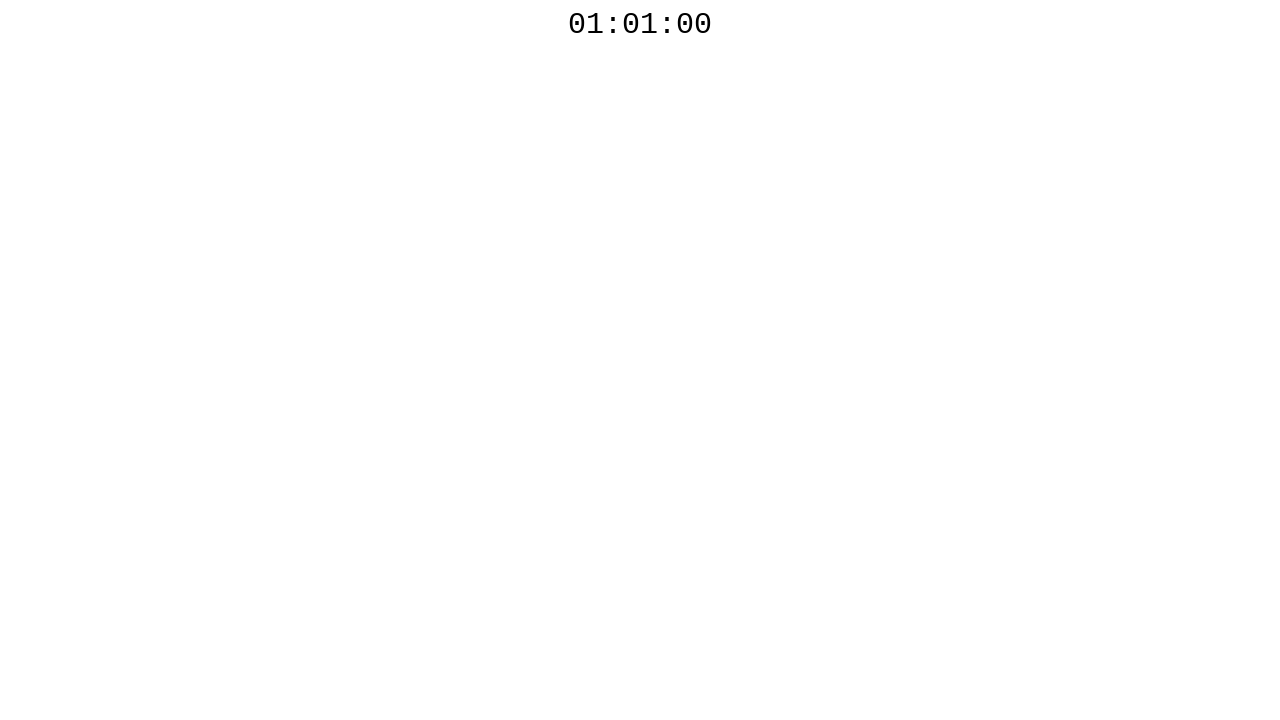

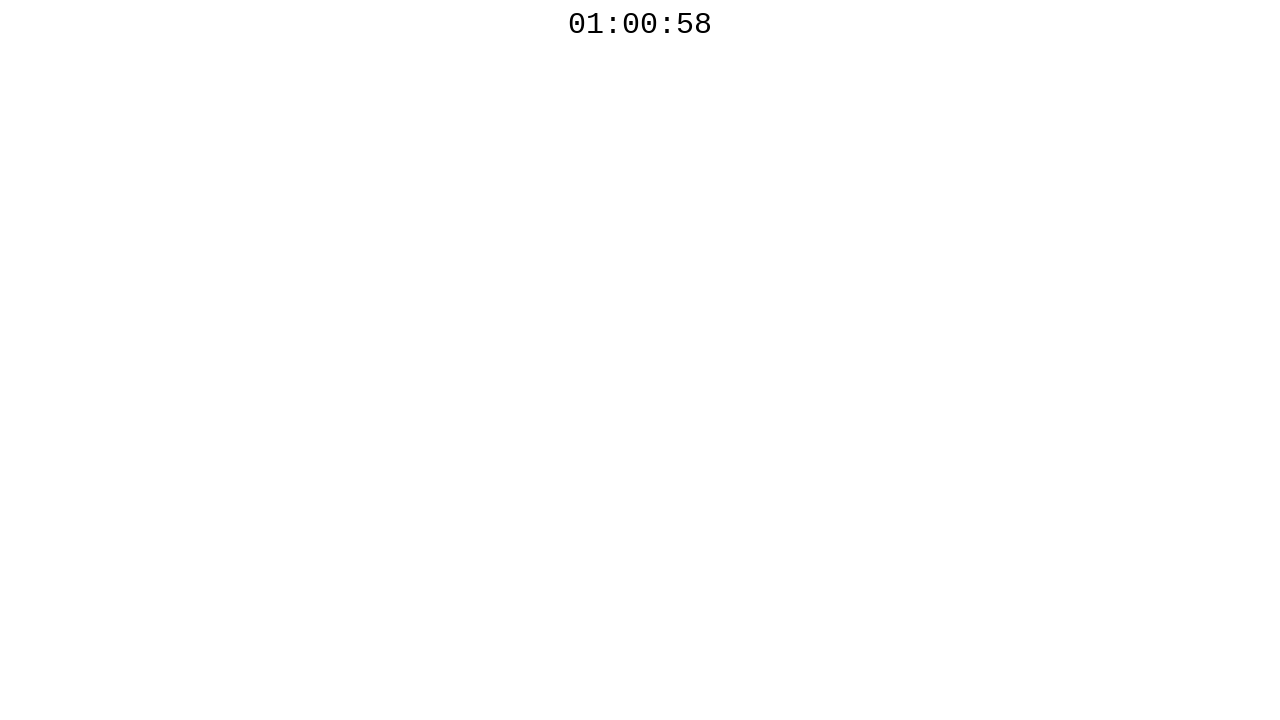